Tests that a radio button for "people" is selected by default on a math quiz page by checking its attribute state

Starting URL: http://suninjuly.github.io/math.html

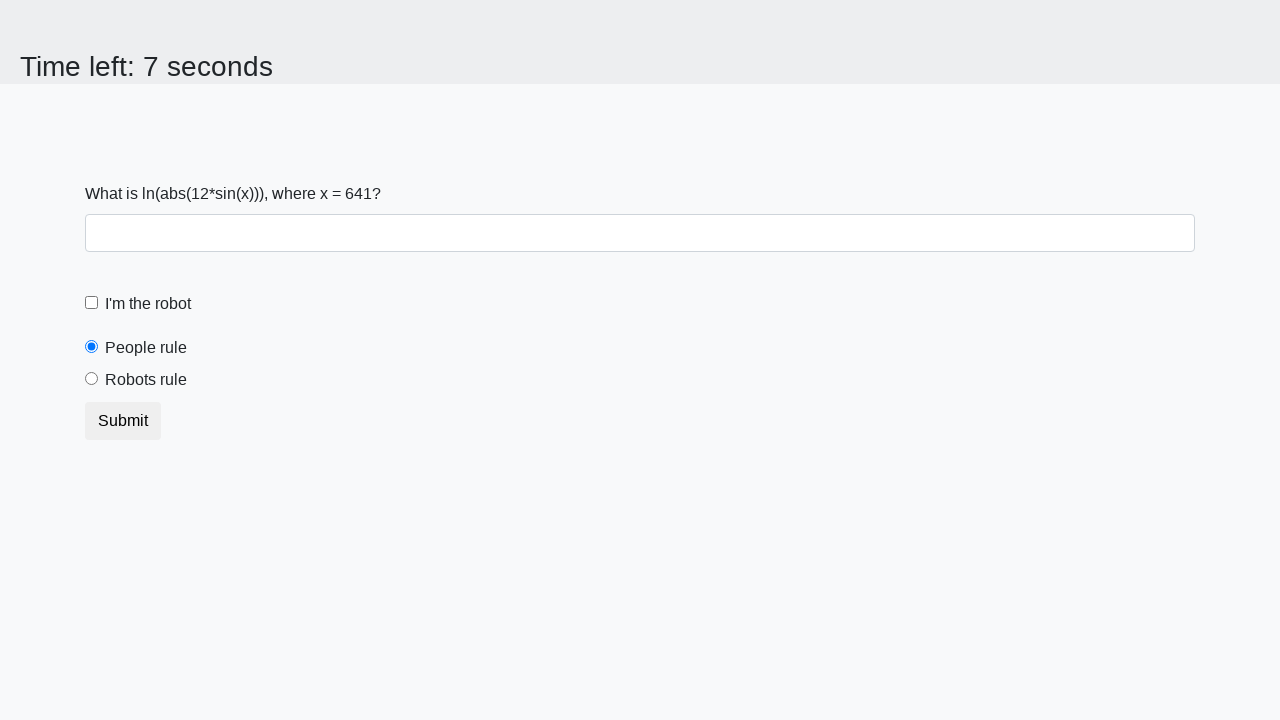

Located the 'peopleRule' radio button element
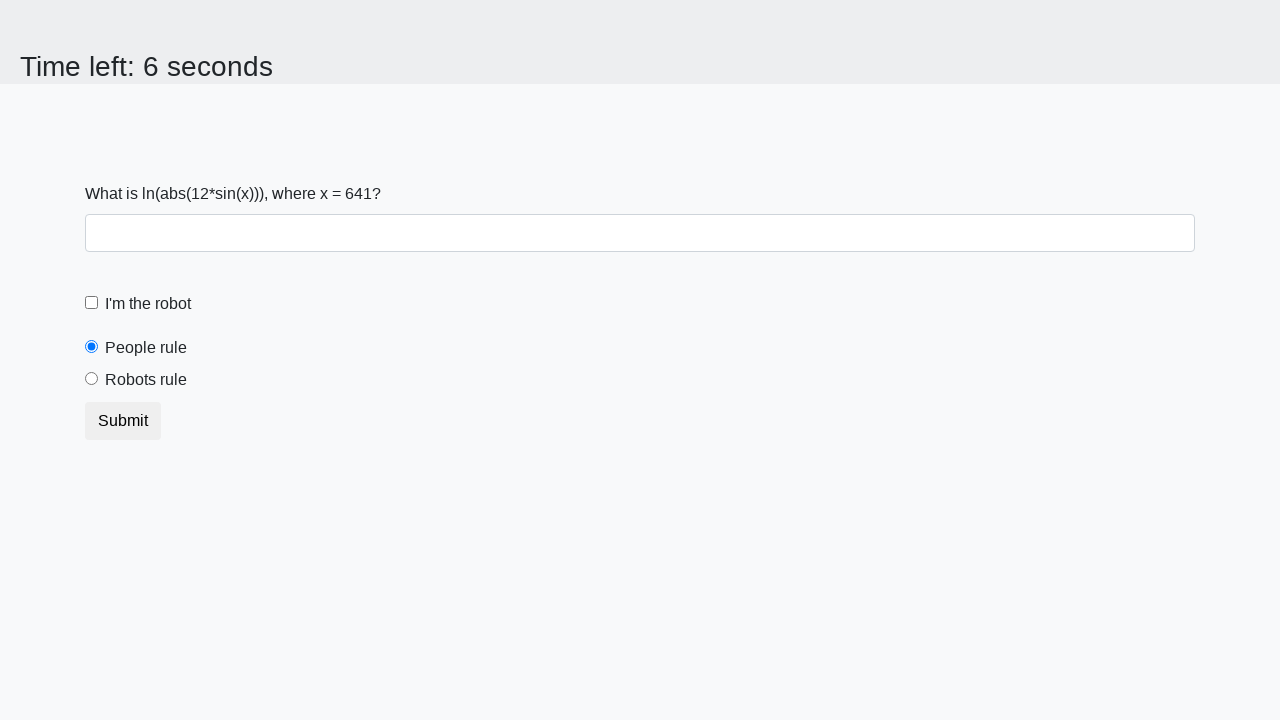

Verified that 'peopleRule' radio button is checked by default
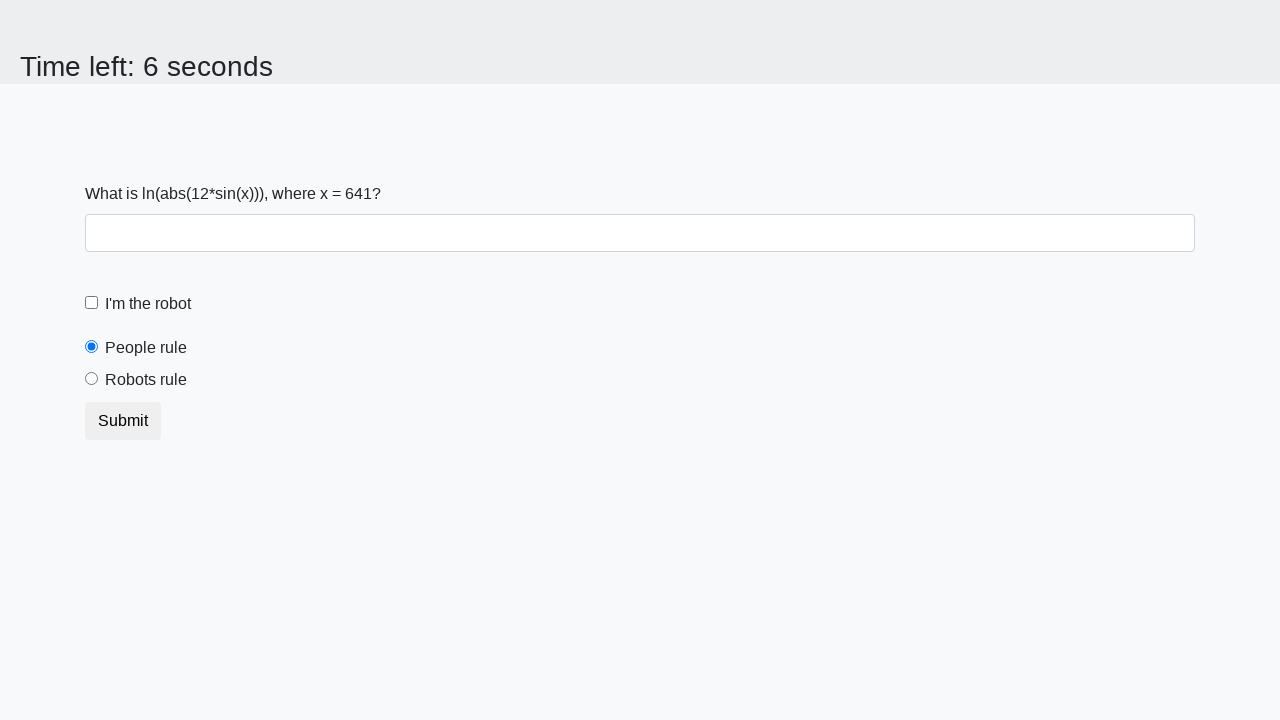

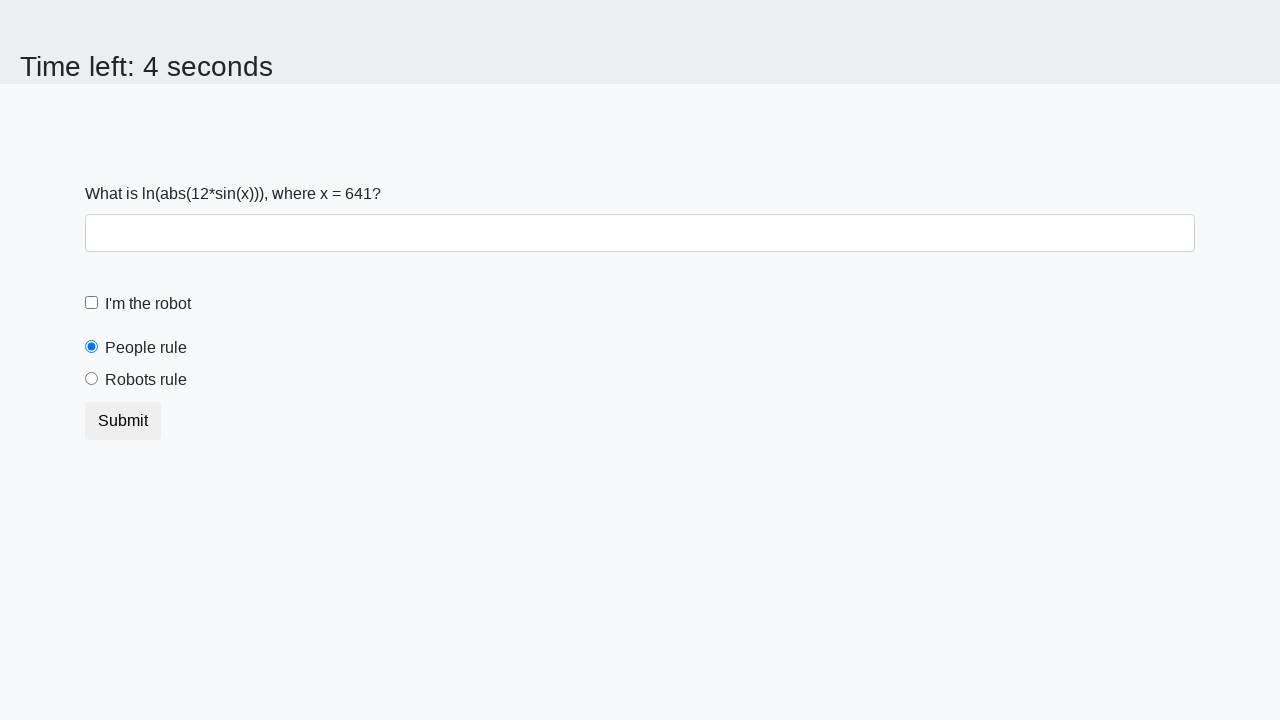